Launches a browser and navigates to the SGTesting Institute homepage by setting it as the startup page

Starting URL: http://sgtestinginstitute.com

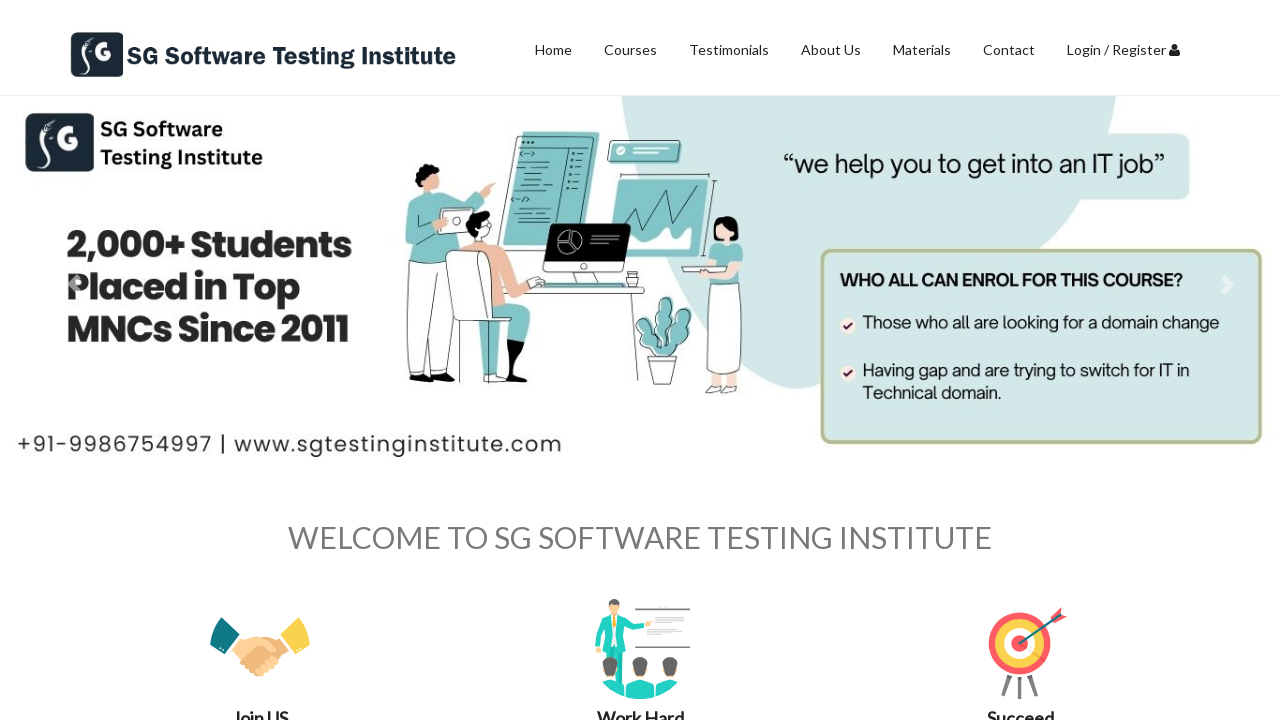

Waited for page to reach domcontentloaded state
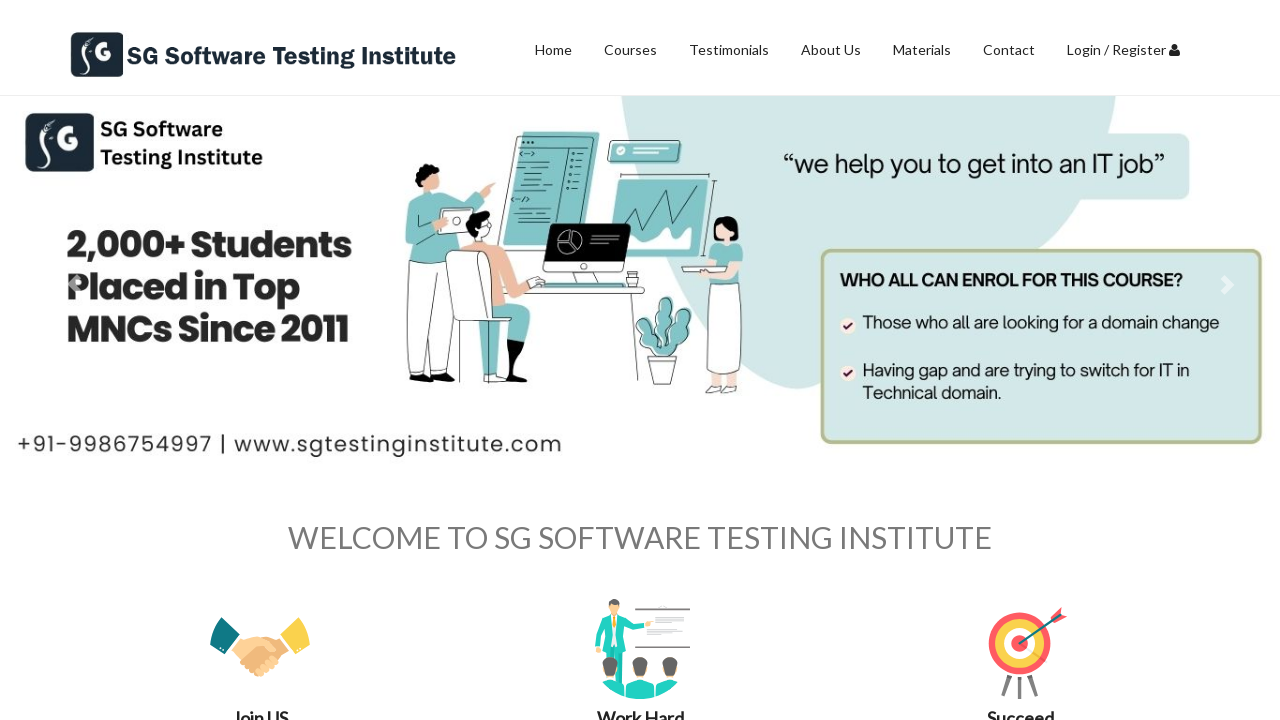

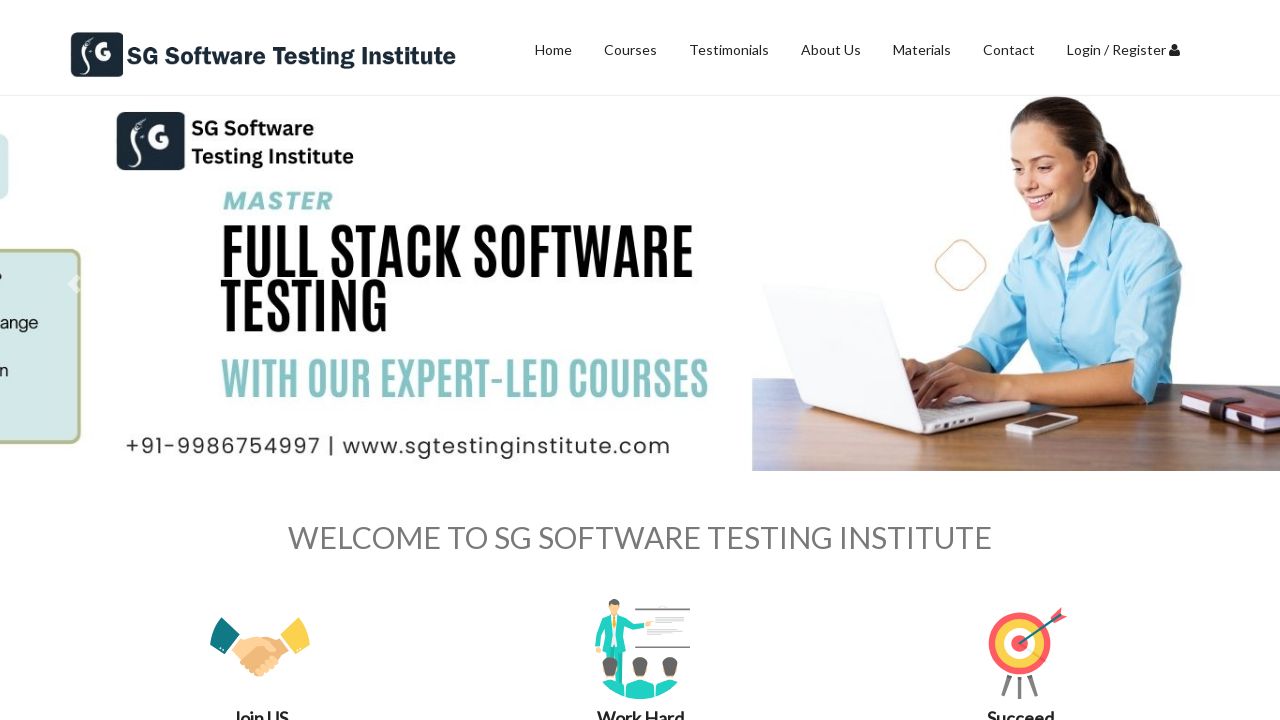